Tests JavaScript alert handling by triggering and interacting with three types of alerts: accepting a simple alert, dismissing a confirm dialog, and entering text into a prompt alert before accepting it.

Starting URL: https://testautomationpractice.blogspot.com/

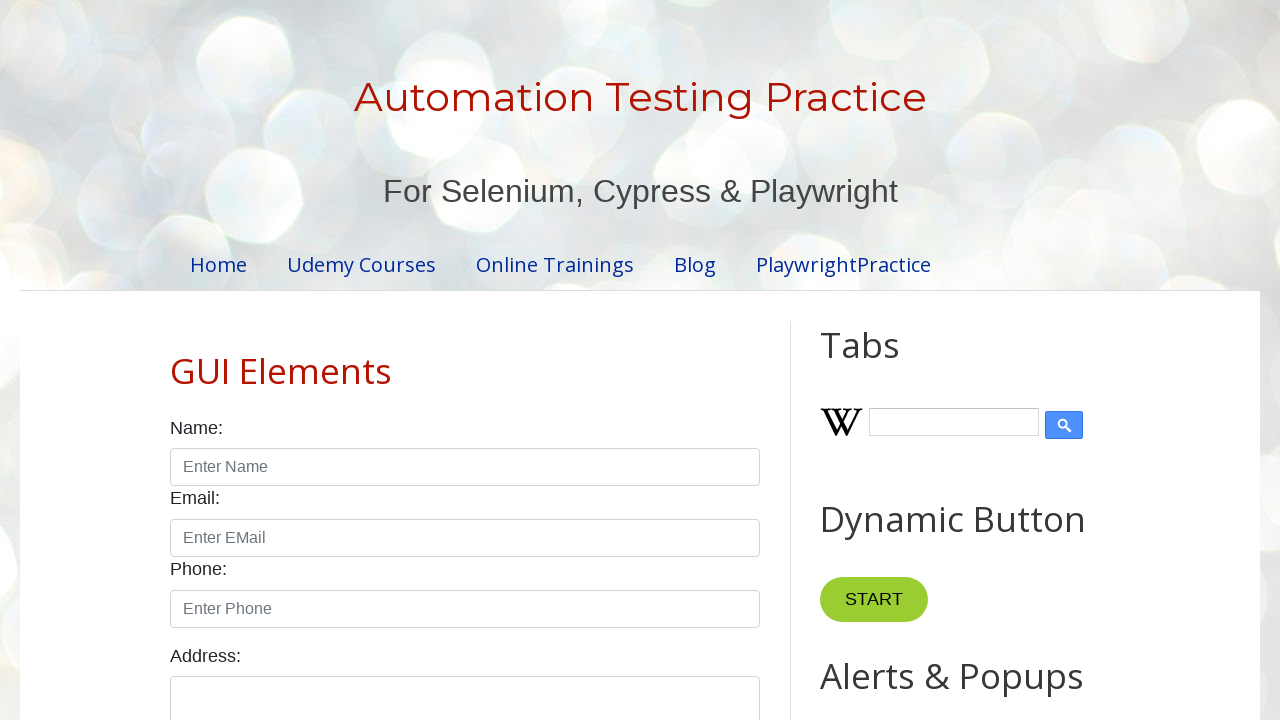

Clicked Alert button to trigger simple alert at (888, 361) on #alertBtn
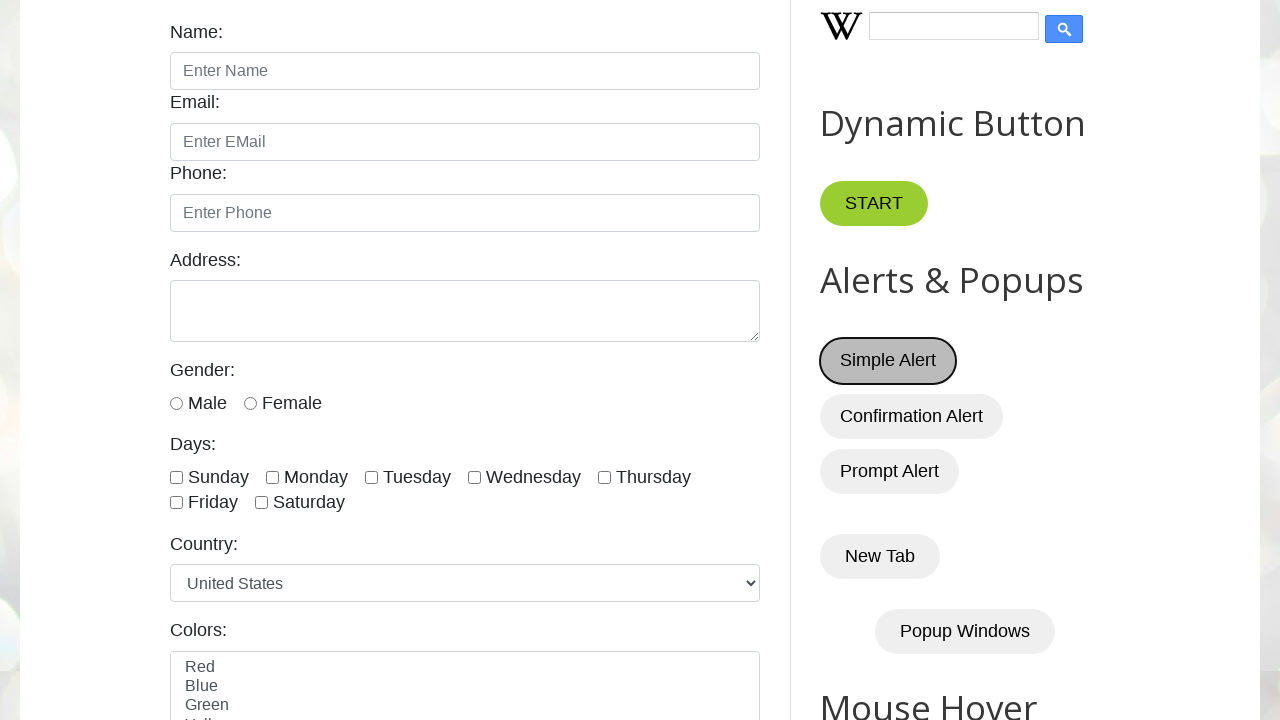

Clicked Alert button and accepted the simple alert at (888, 361) on #alertBtn
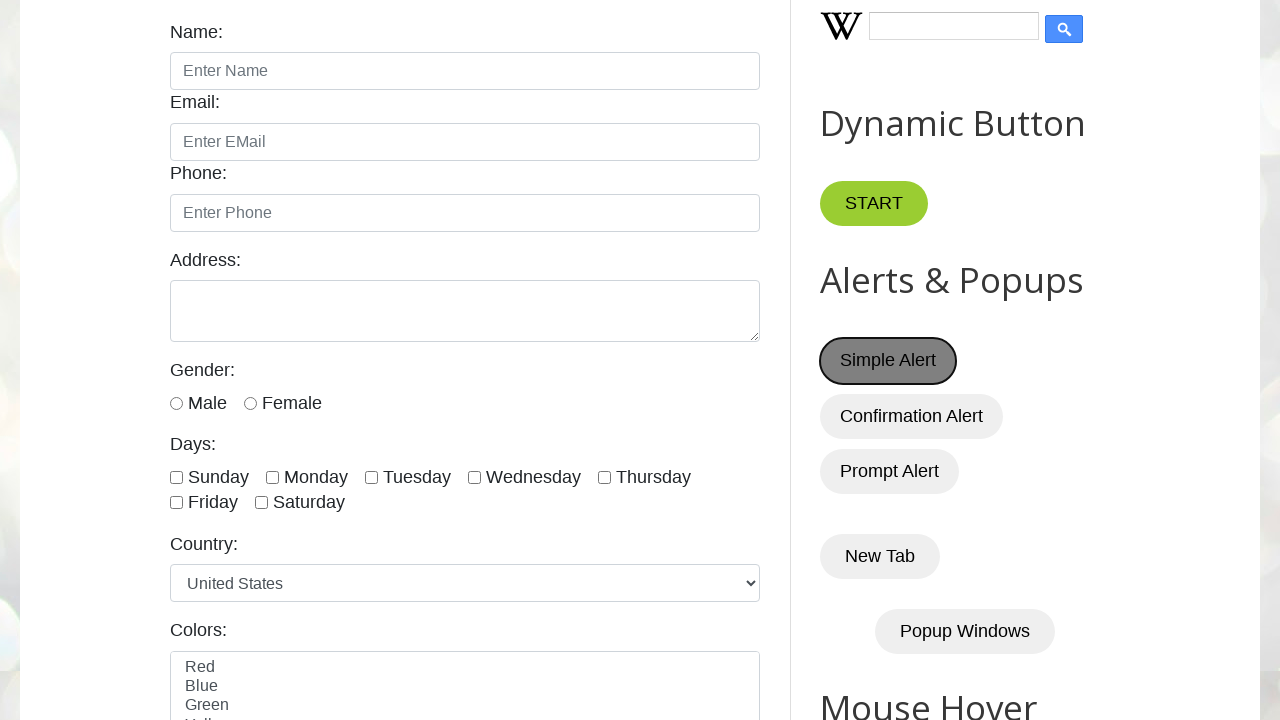

Clicked Confirm button and dismissed the confirm dialog at (912, 416) on #confirmBtn
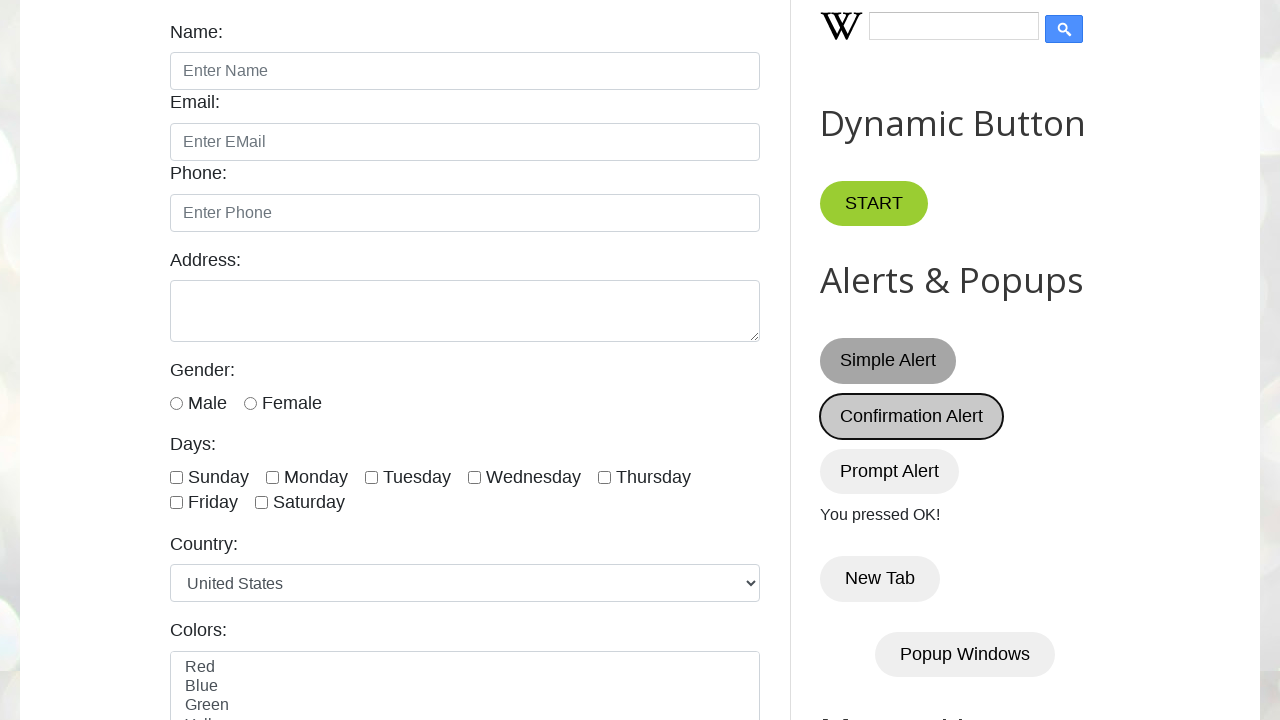

Clicked Prompt Alert button and entered 'Automation Testing' text before accepting at (890, 471) on xpath=//button[text()='Prompt Alert']
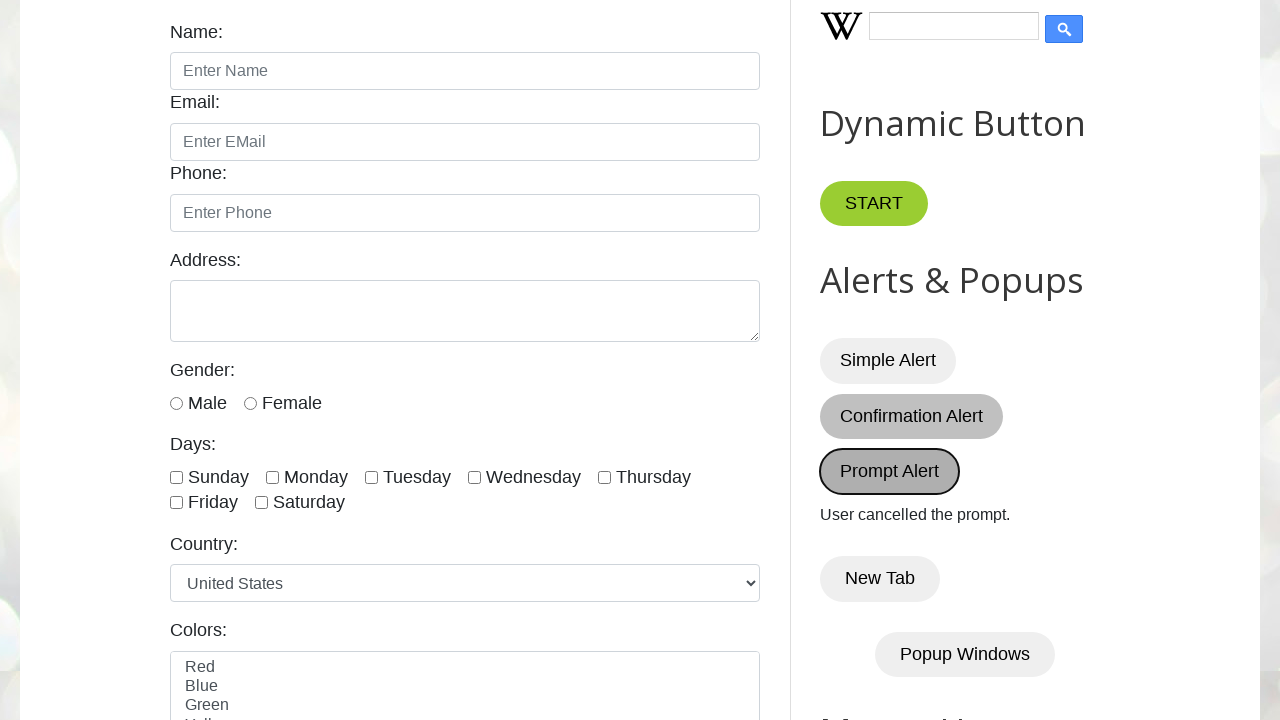

Waited 1000ms for all alert actions to complete
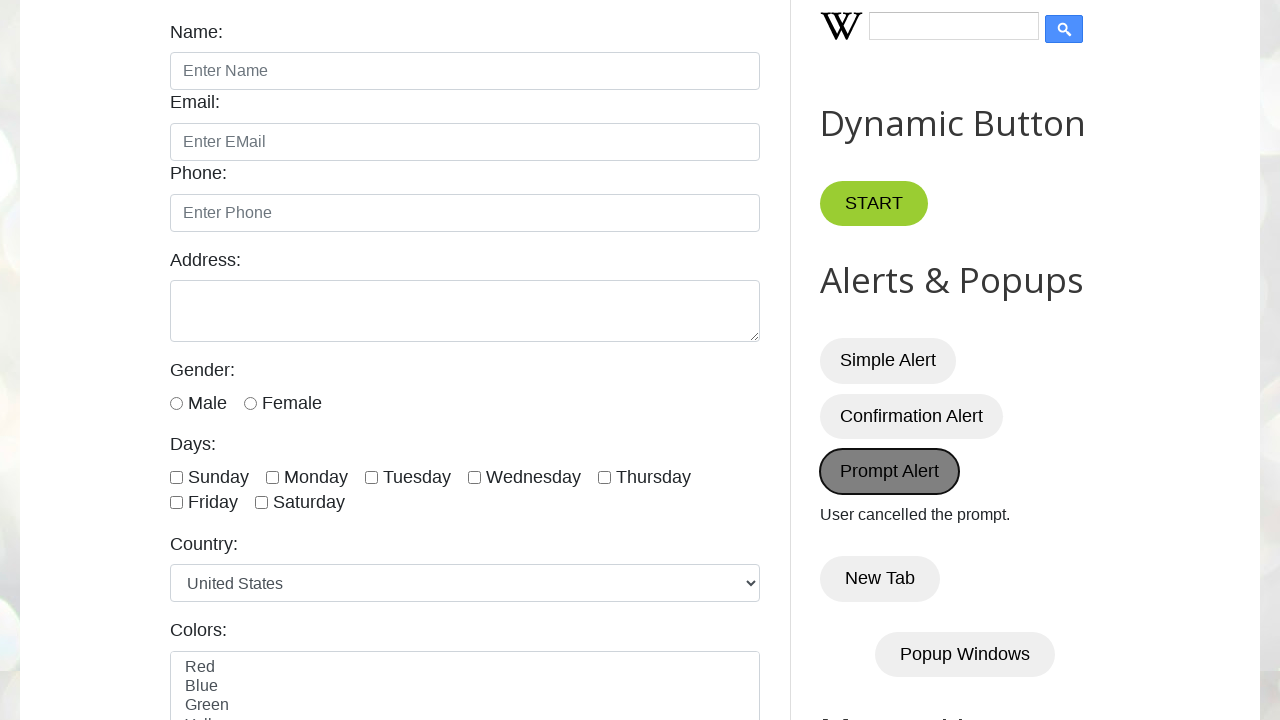

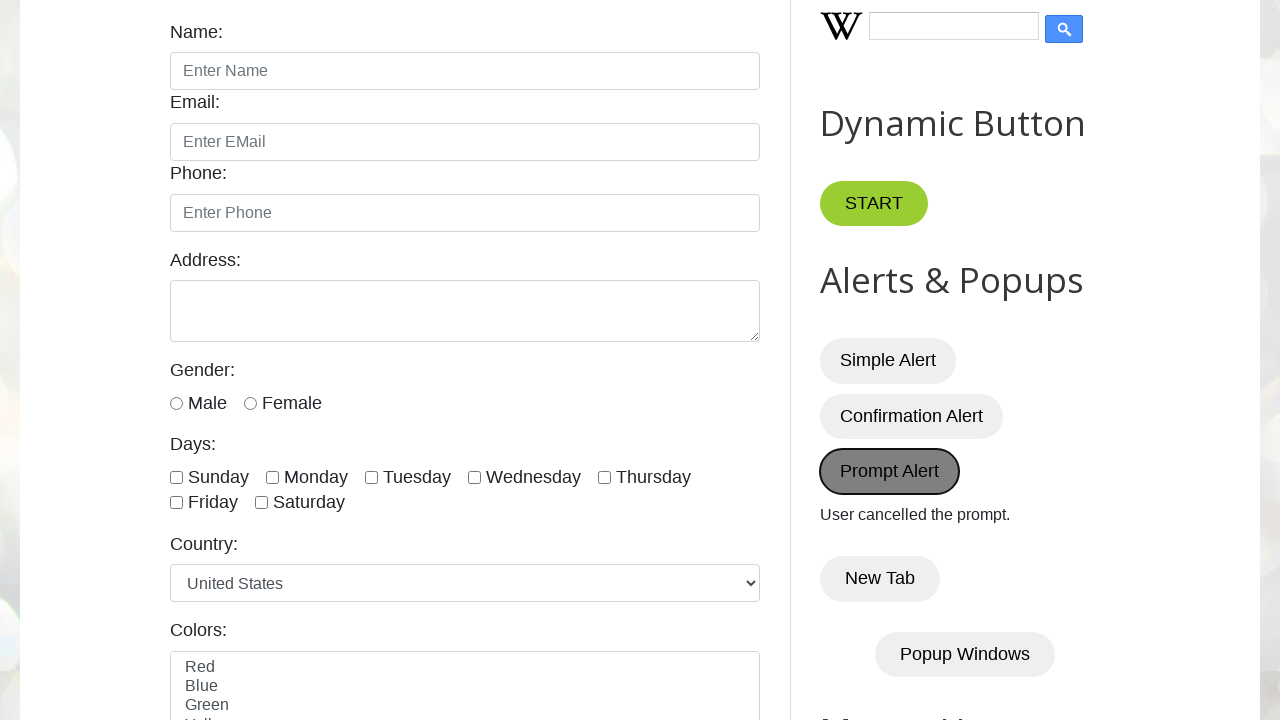